Simple navigation test that visits a Turkish-English dictionary website and verifies the page loads by checking the title is present

Starting URL: https://turkceingilizce.gen.tr/

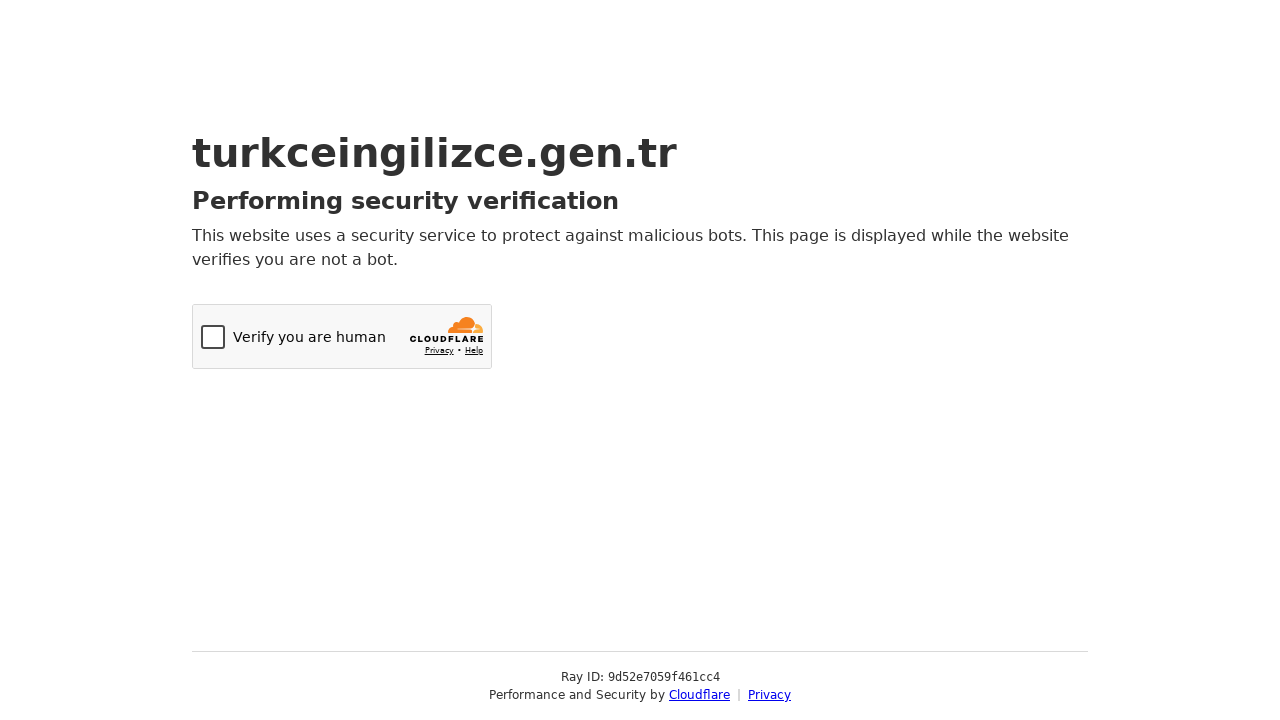

Navigated to Turkish-English dictionary website
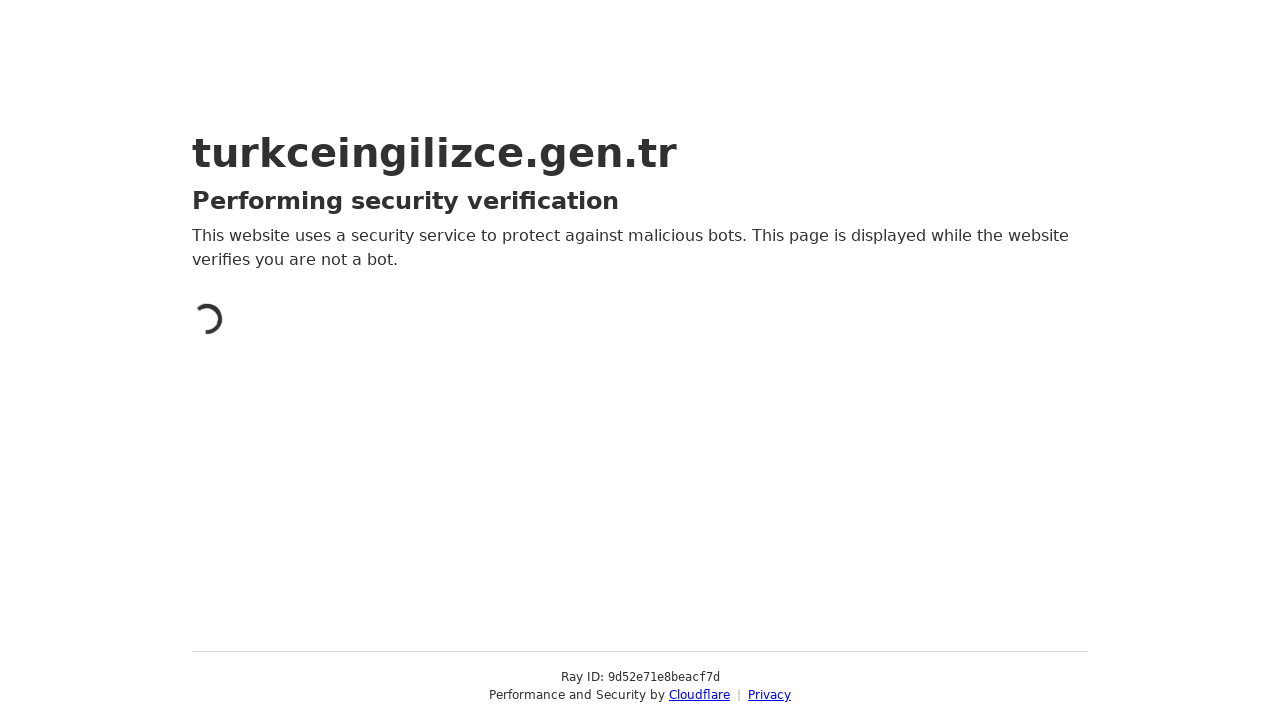

Page DOM content loaded
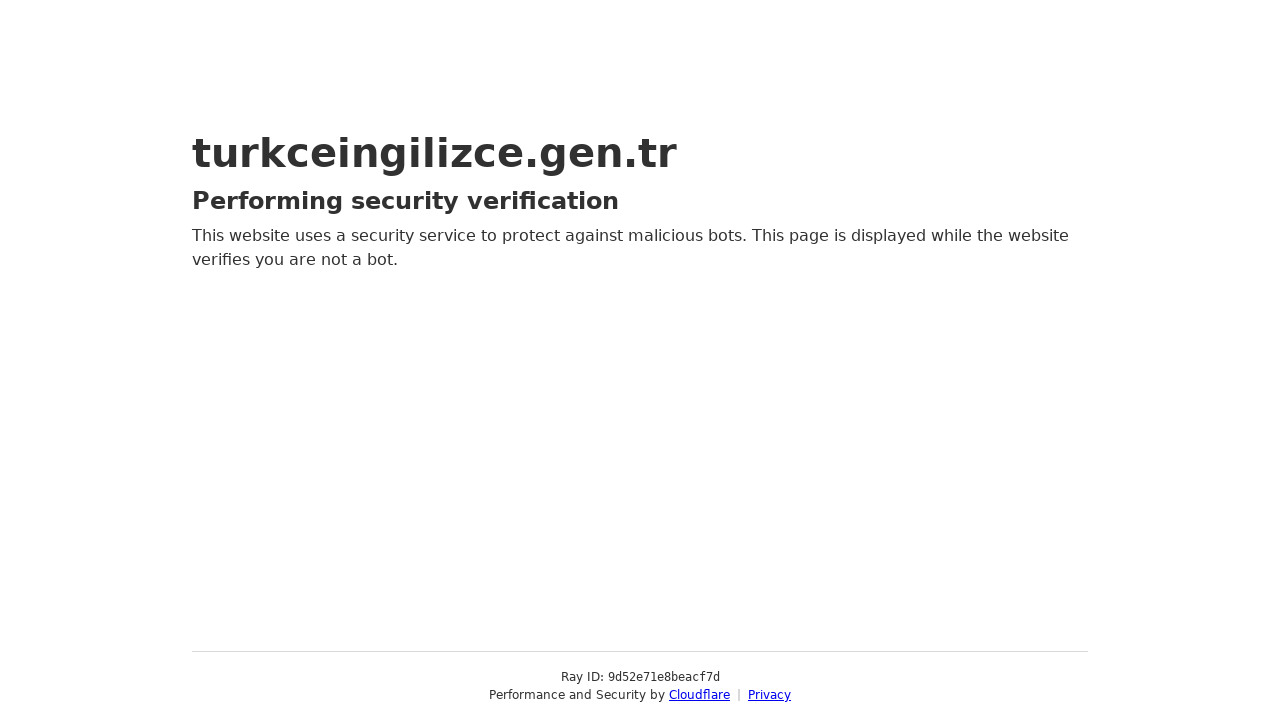

Verified page title is present and not empty
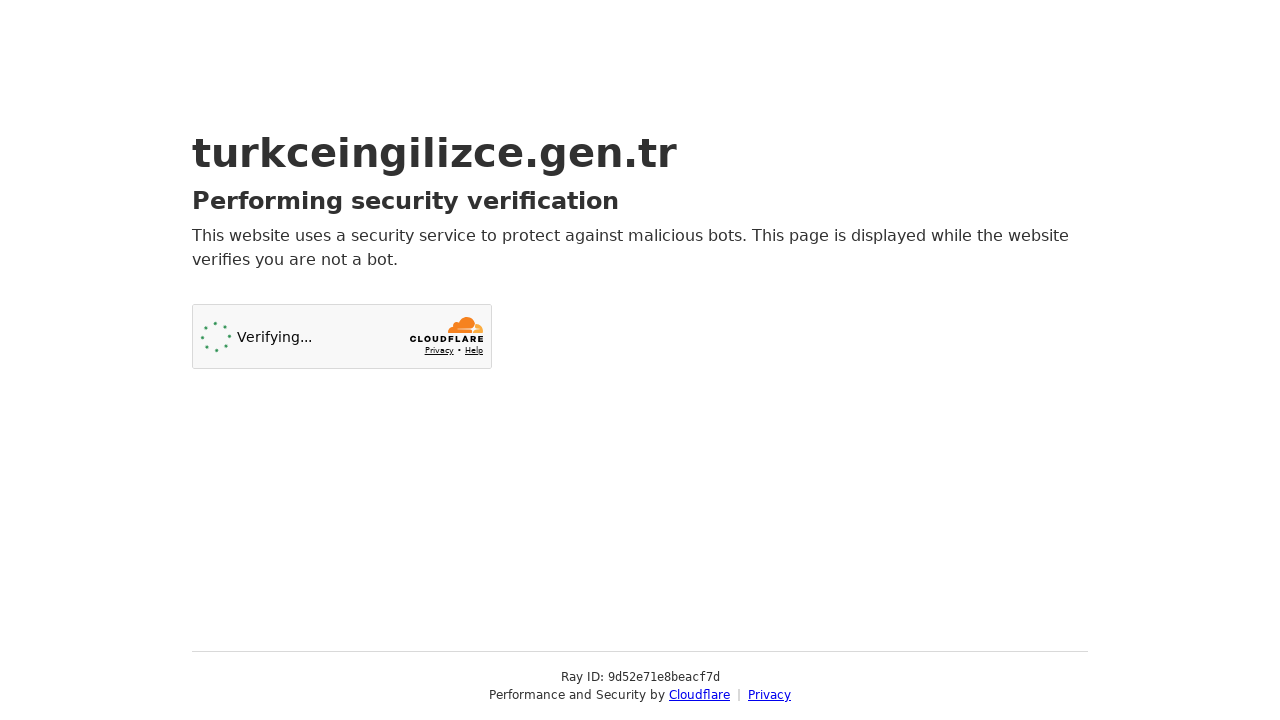

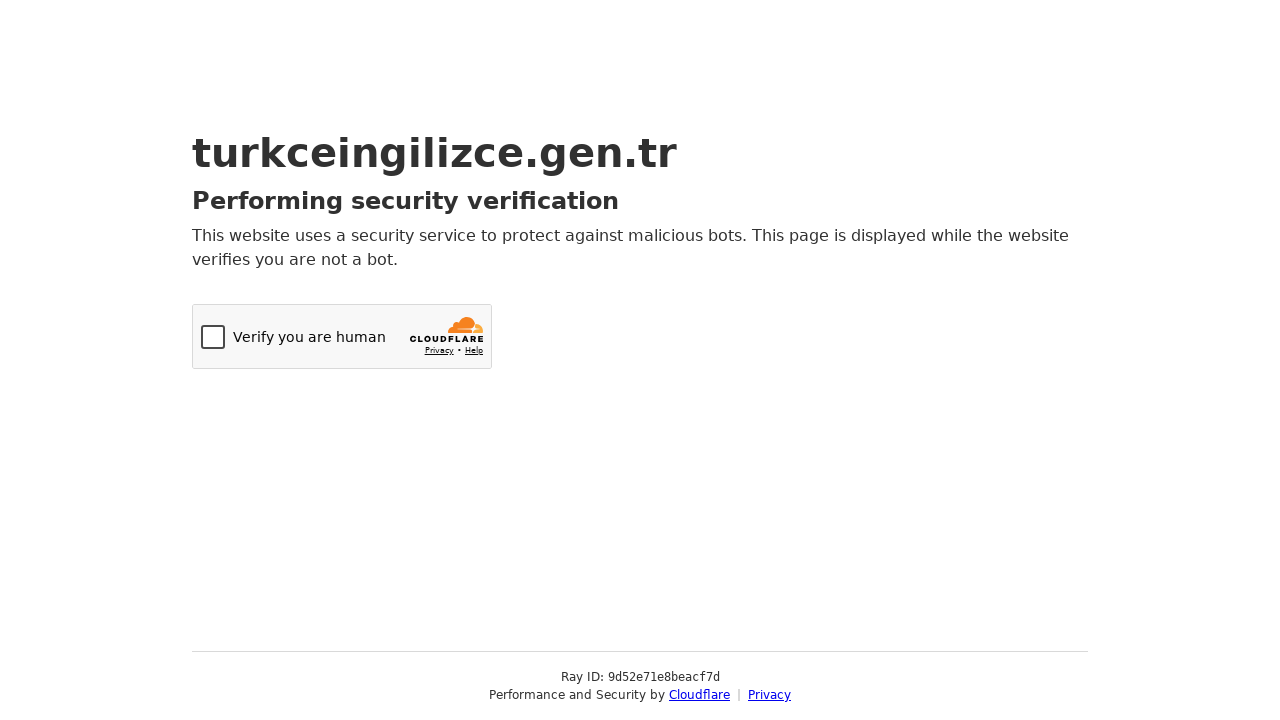